Tests pagination functionality by searching for a specific item ("Rice") across multiple pages in a vegetable/fruit price table, clicking through pages until the item is found

Starting URL: https://rahulshettyacademy.com/seleniumPractise/#/offers

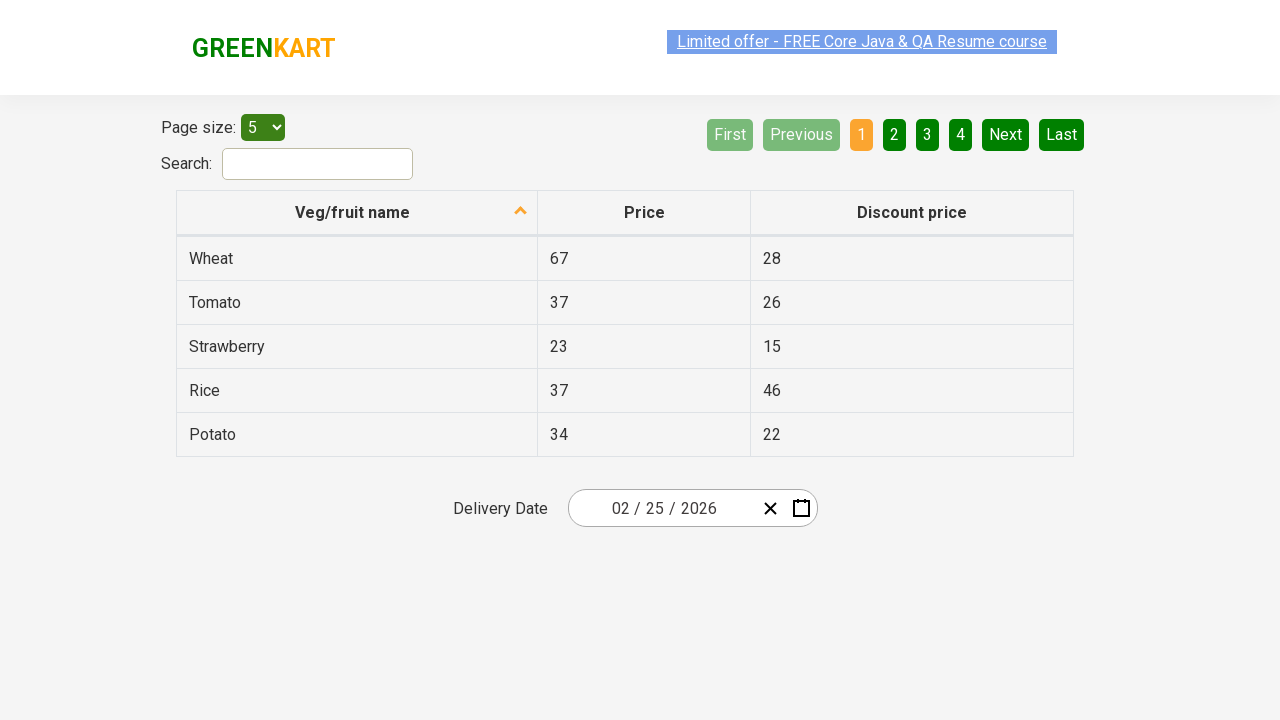

Clicked on Veg/fruit name header to sort at (353, 212) on xpath=//span[text()='Veg/fruit name']
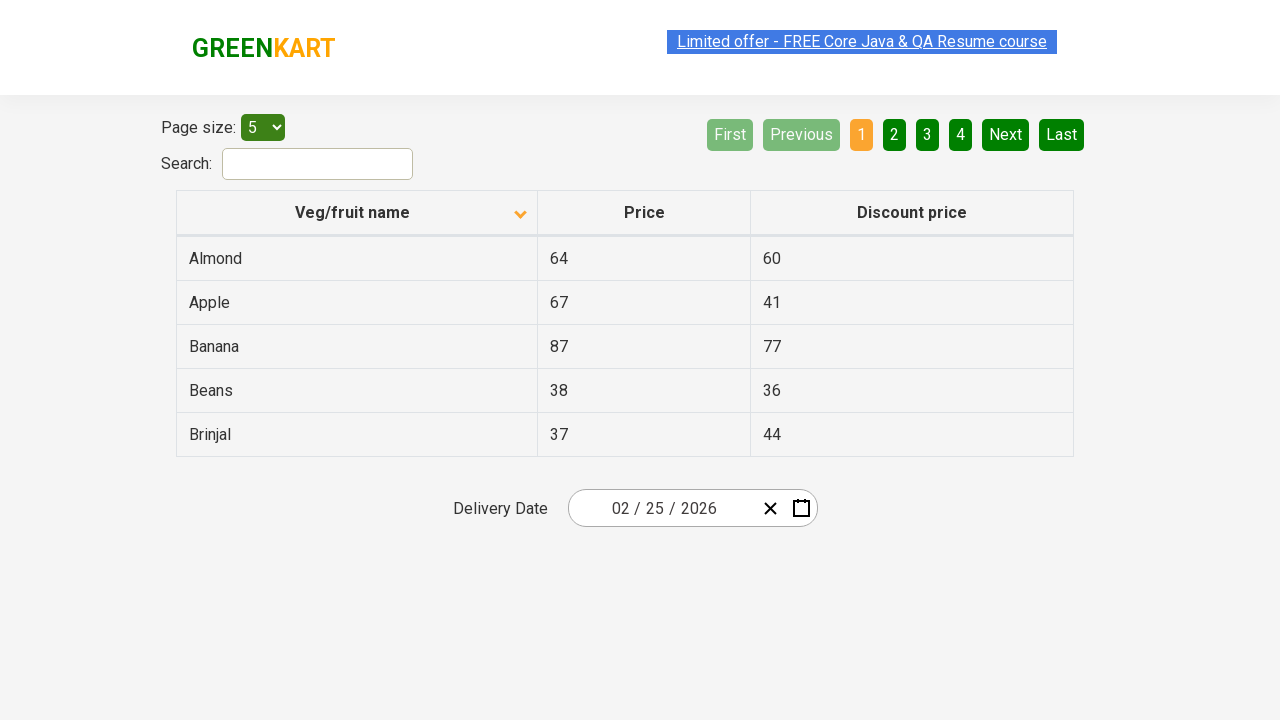

Searched for 'Rice' in current page table
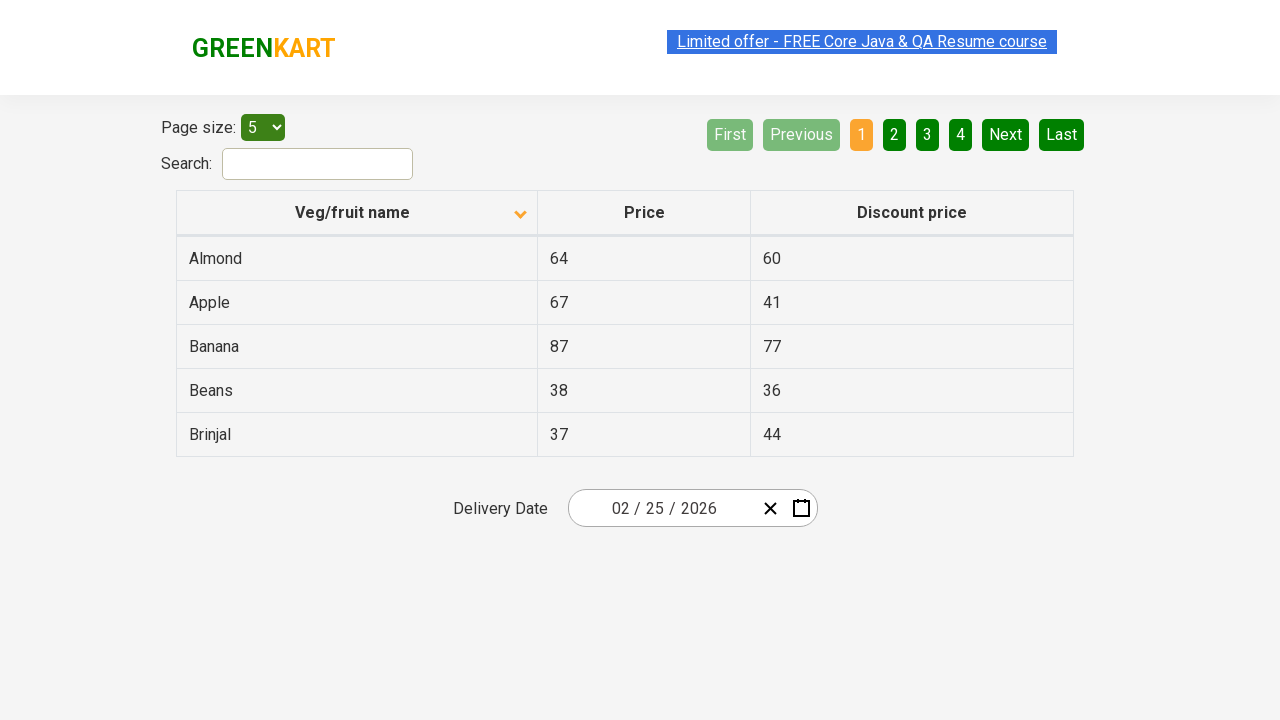

Rice not found on current page, clicked Next to go to next page at (1006, 134) on xpath=//a[@aria-label='Next']
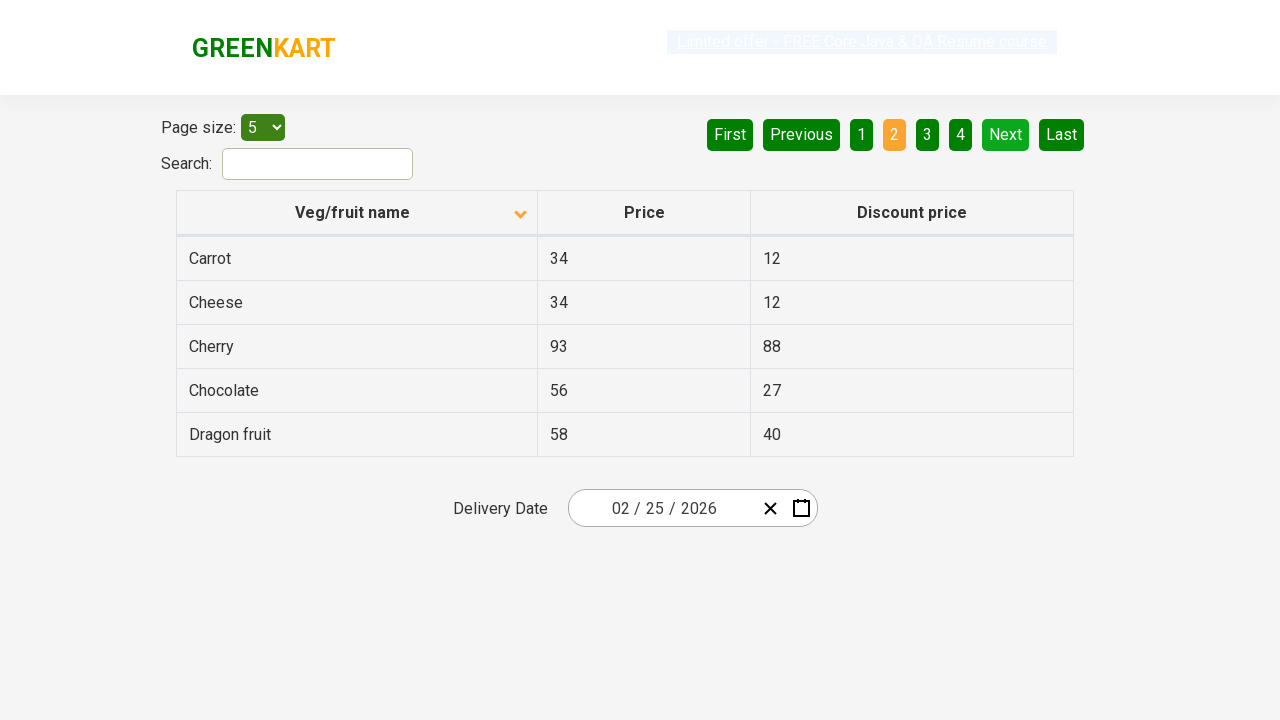

Searched for 'Rice' in current page table
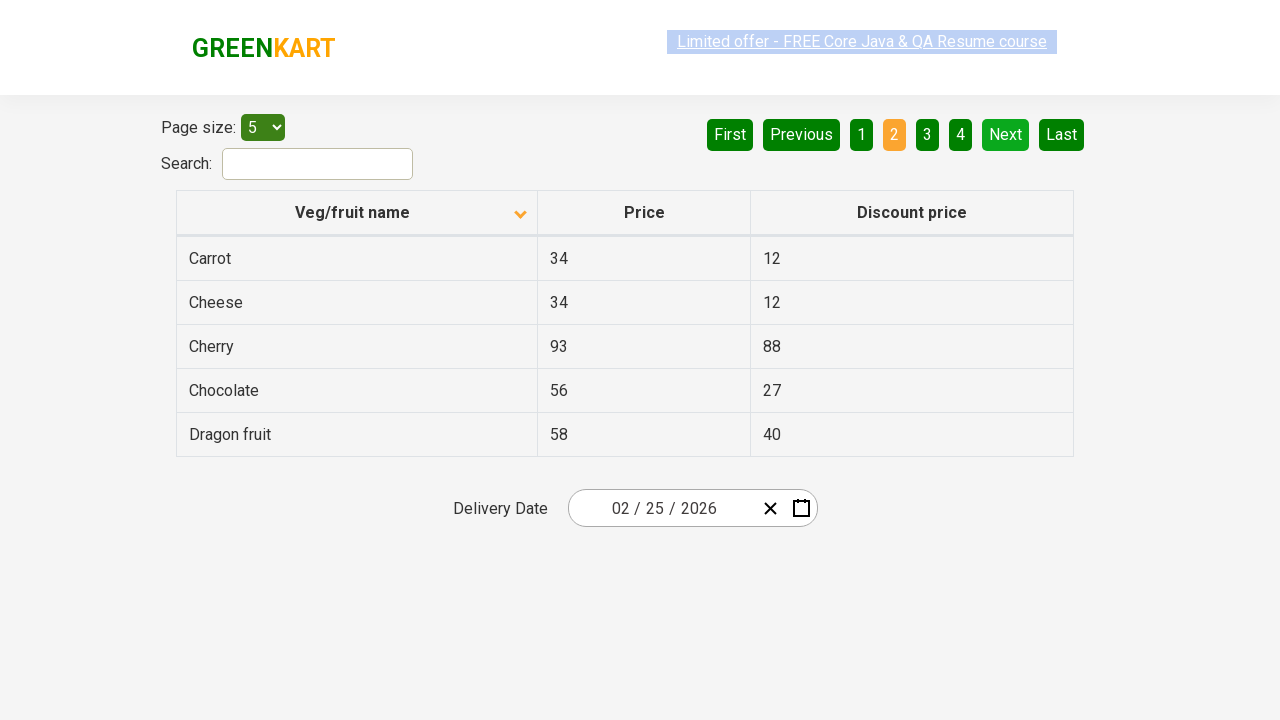

Rice not found on current page, clicked Next to go to next page at (1006, 134) on xpath=//a[@aria-label='Next']
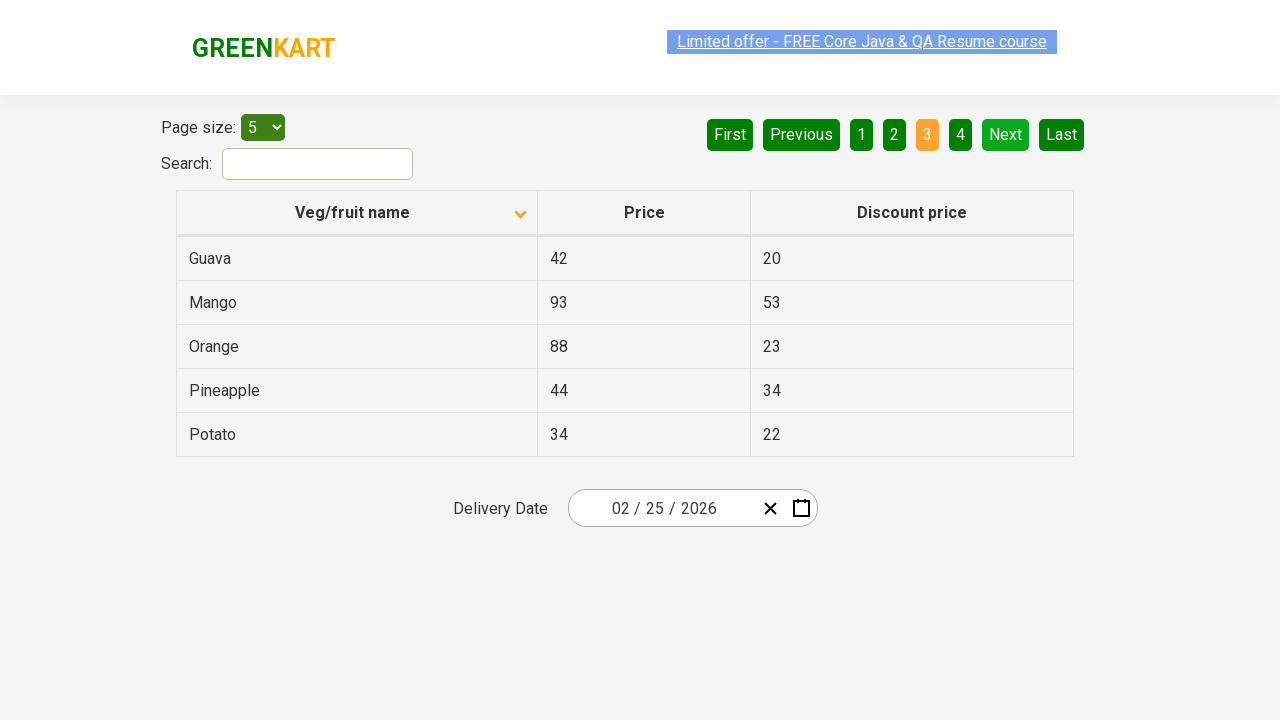

Searched for 'Rice' in current page table
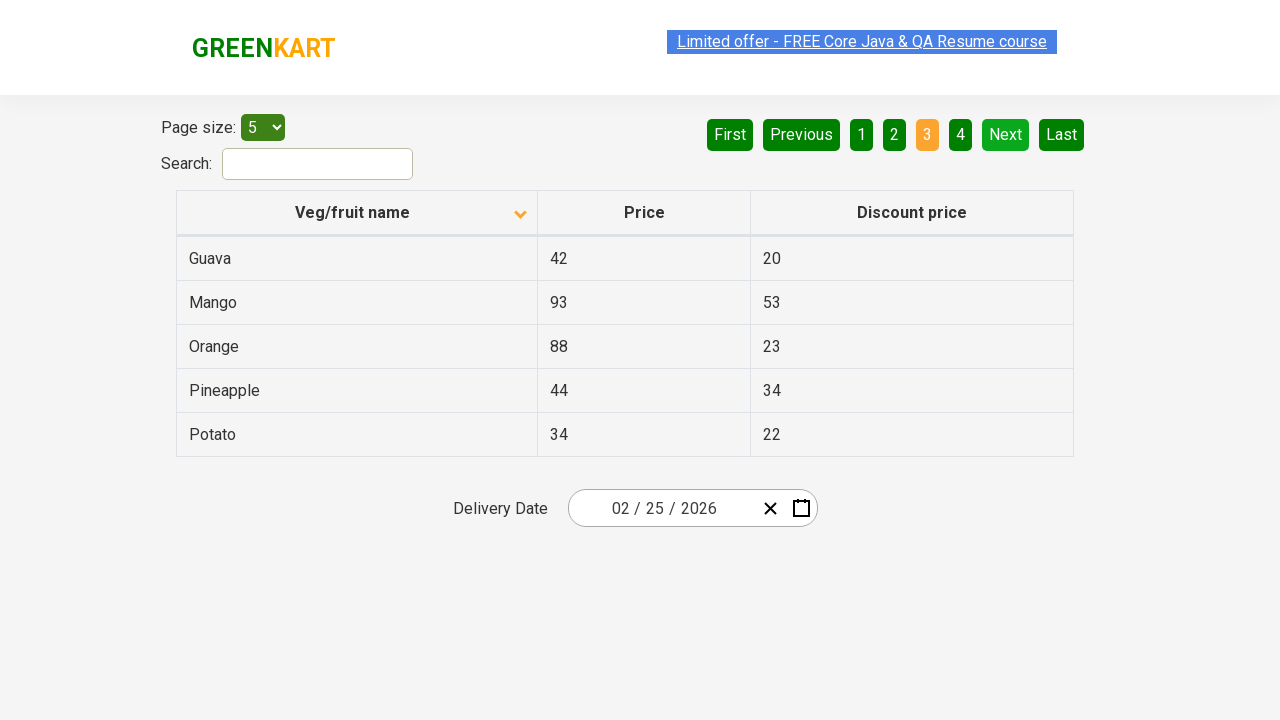

Rice not found on current page, clicked Next to go to next page at (1006, 134) on xpath=//a[@aria-label='Next']
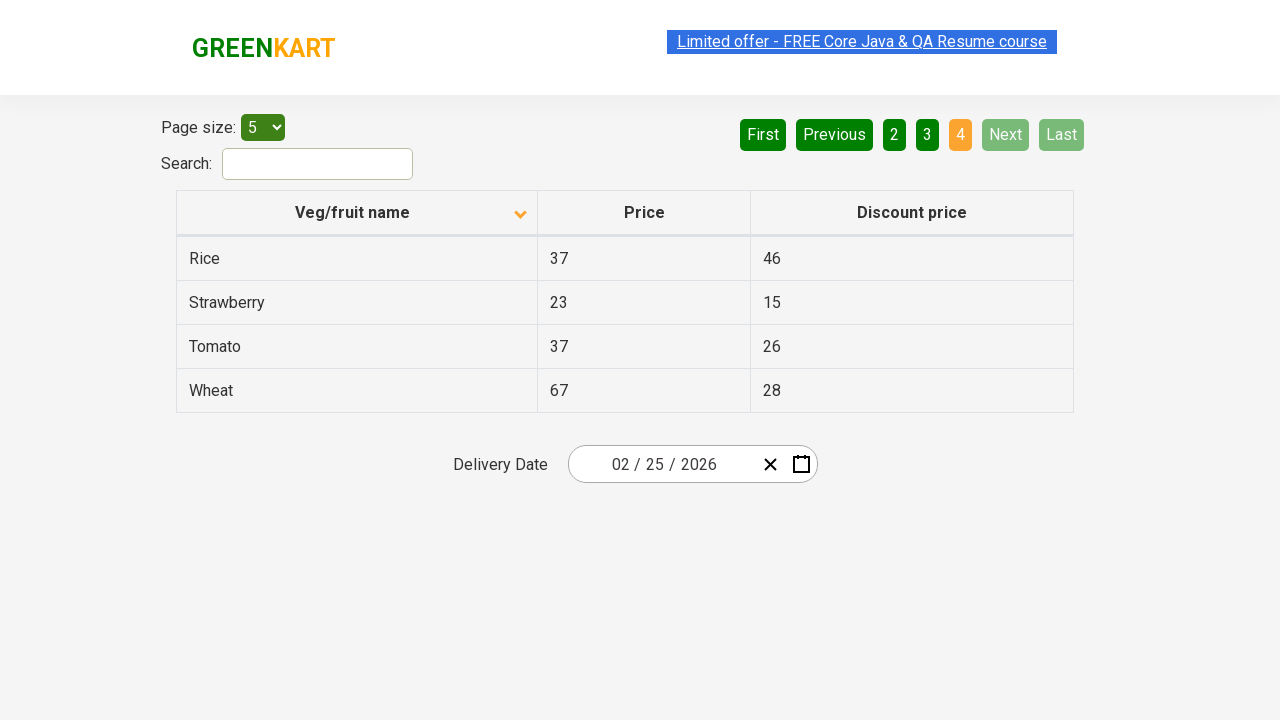

Searched for 'Rice' in current page table
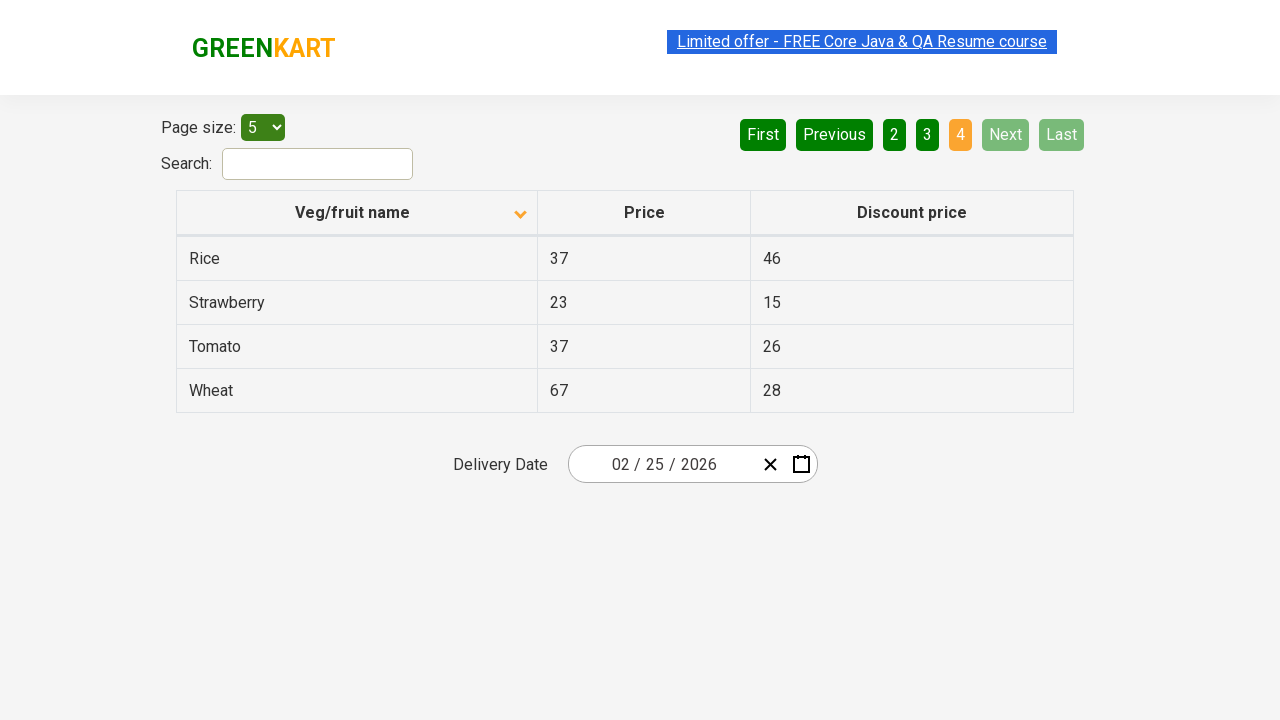

Found 'Rice' on current page with price: 37
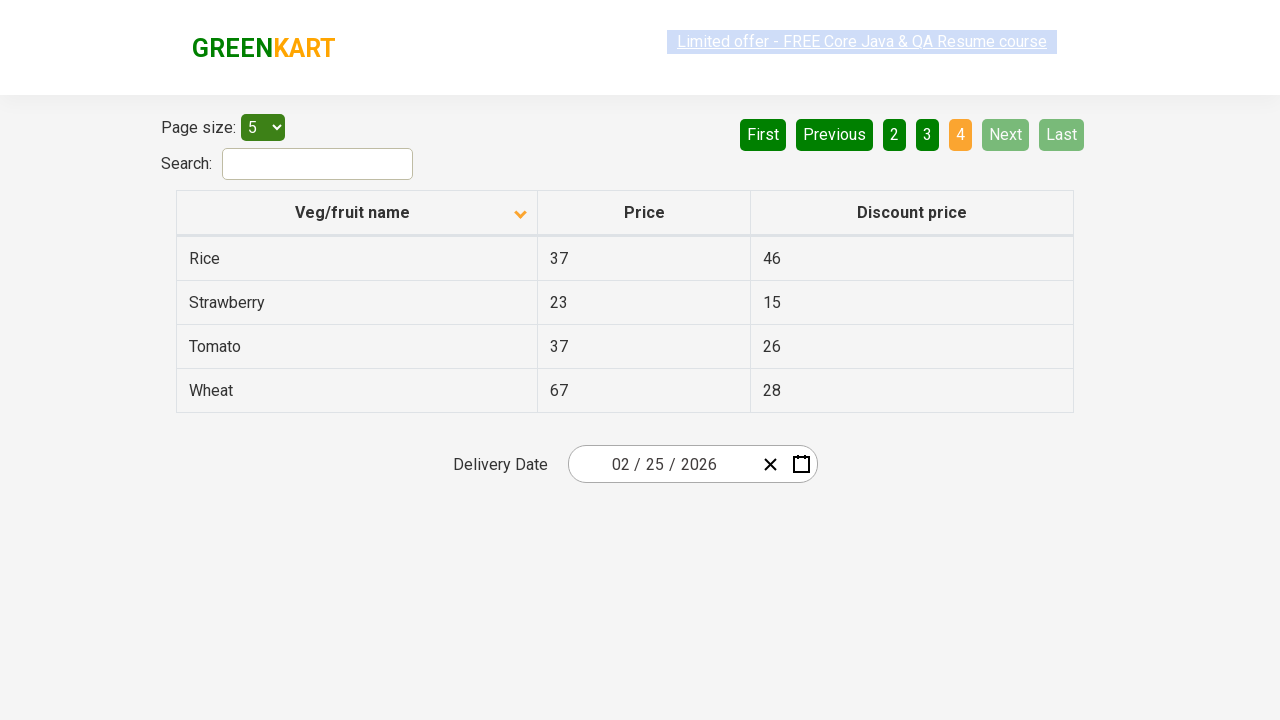

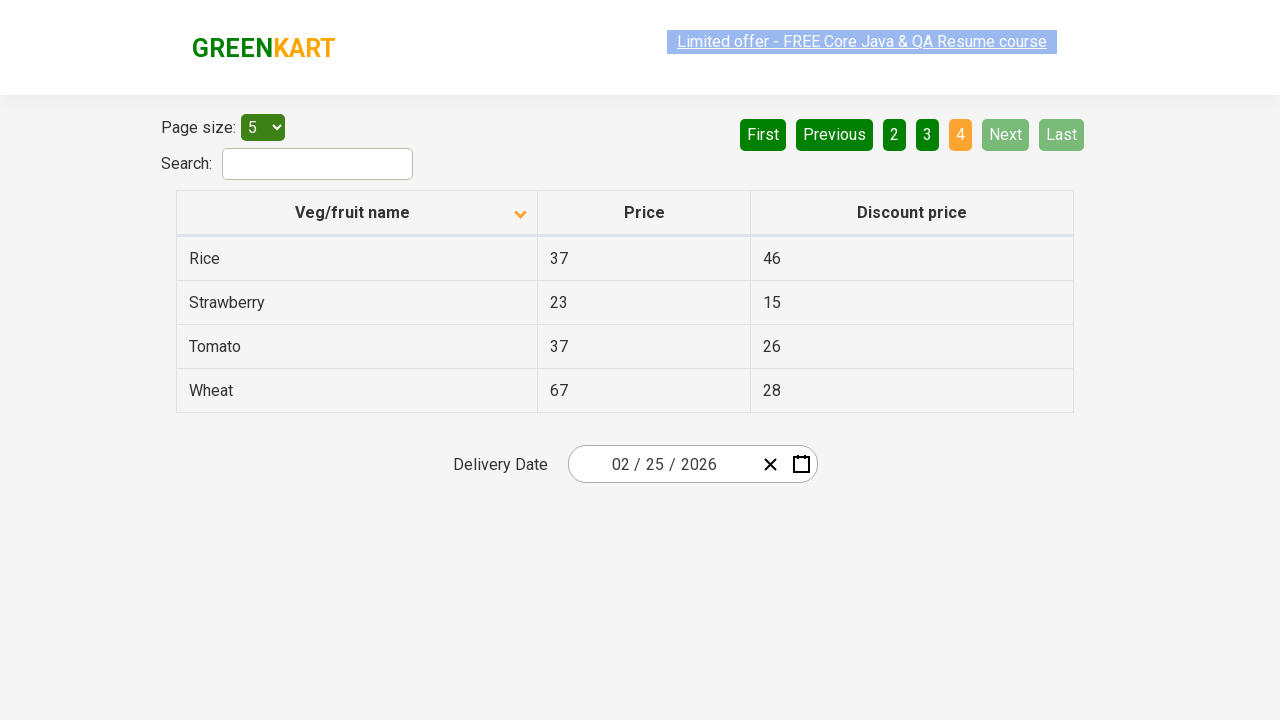